Tests that clicking Clear completed removes completed items

Starting URL: https://demo.playwright.dev/todomvc

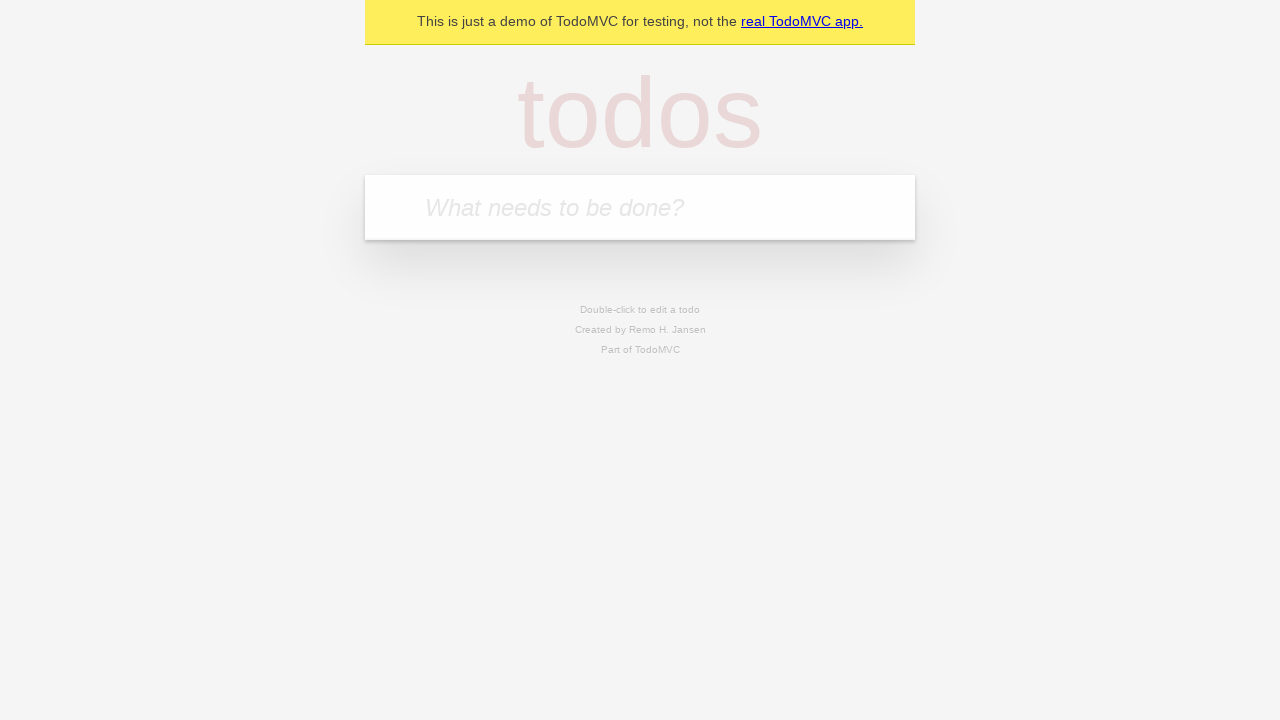

Filled todo input with 'buy some cheese' on internal:attr=[placeholder="What needs to be done?"i]
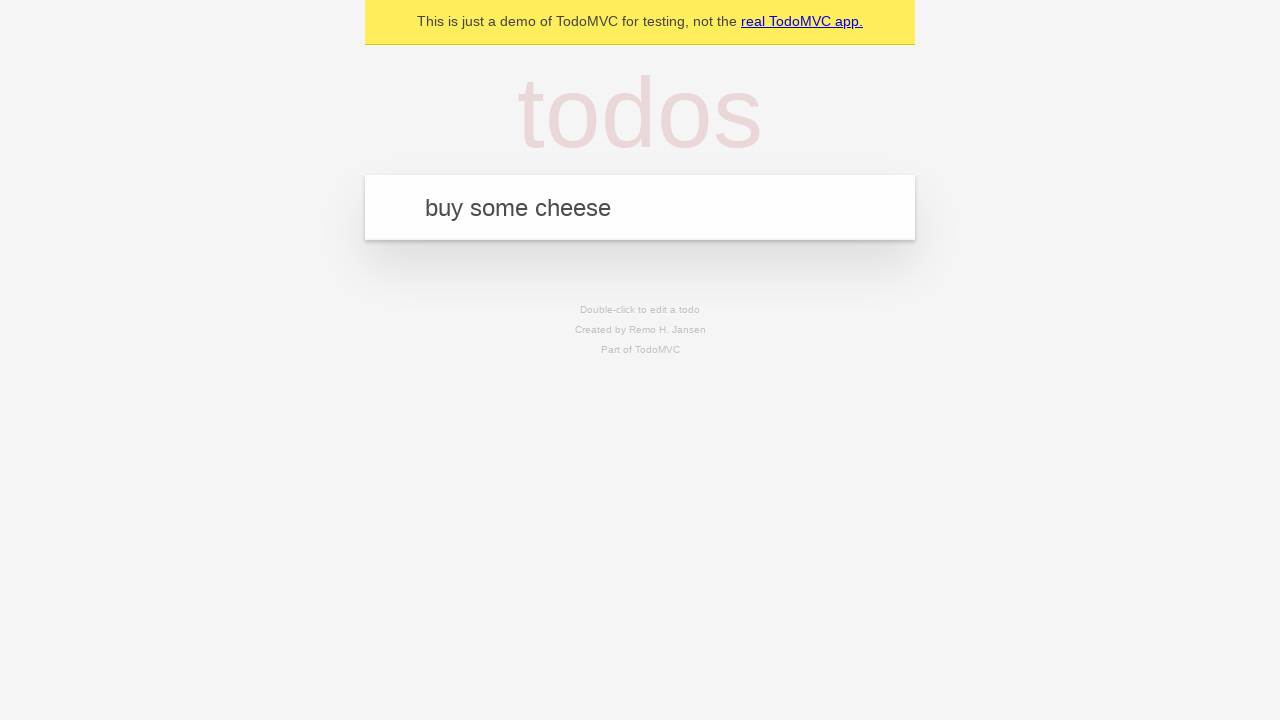

Pressed Enter to create todo 'buy some cheese' on internal:attr=[placeholder="What needs to be done?"i]
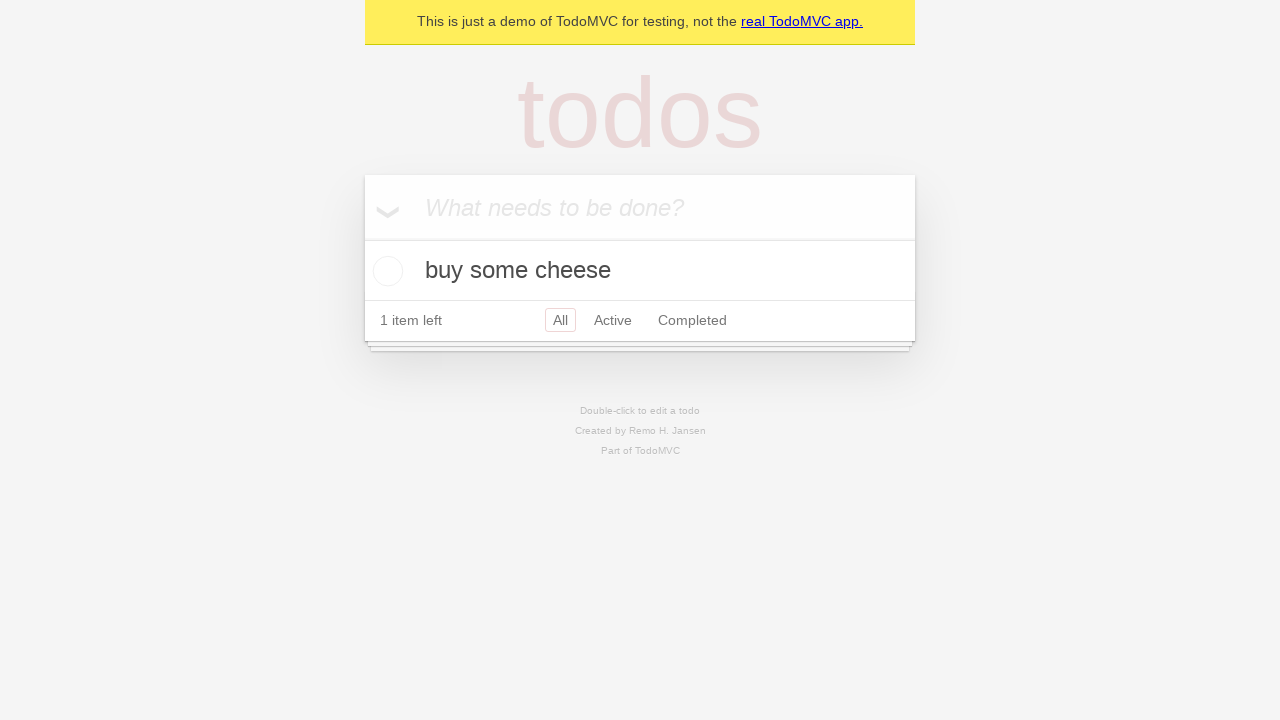

Filled todo input with 'feed the cat' on internal:attr=[placeholder="What needs to be done?"i]
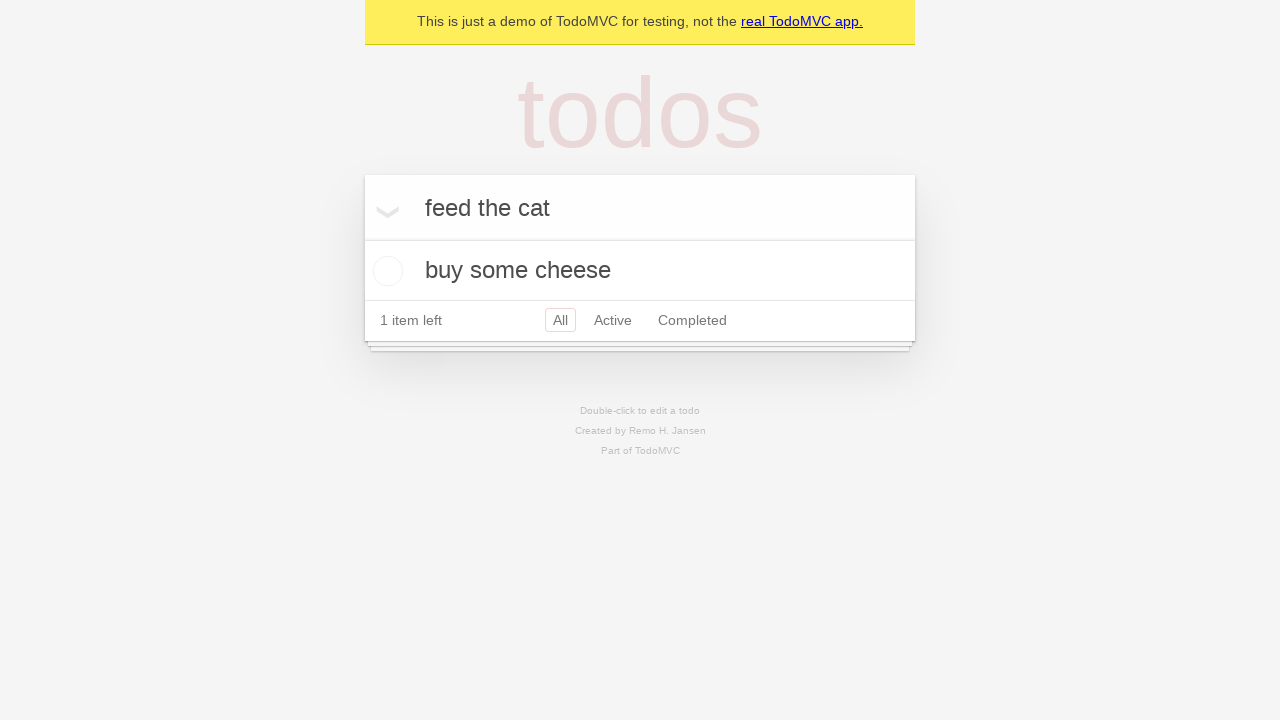

Pressed Enter to create todo 'feed the cat' on internal:attr=[placeholder="What needs to be done?"i]
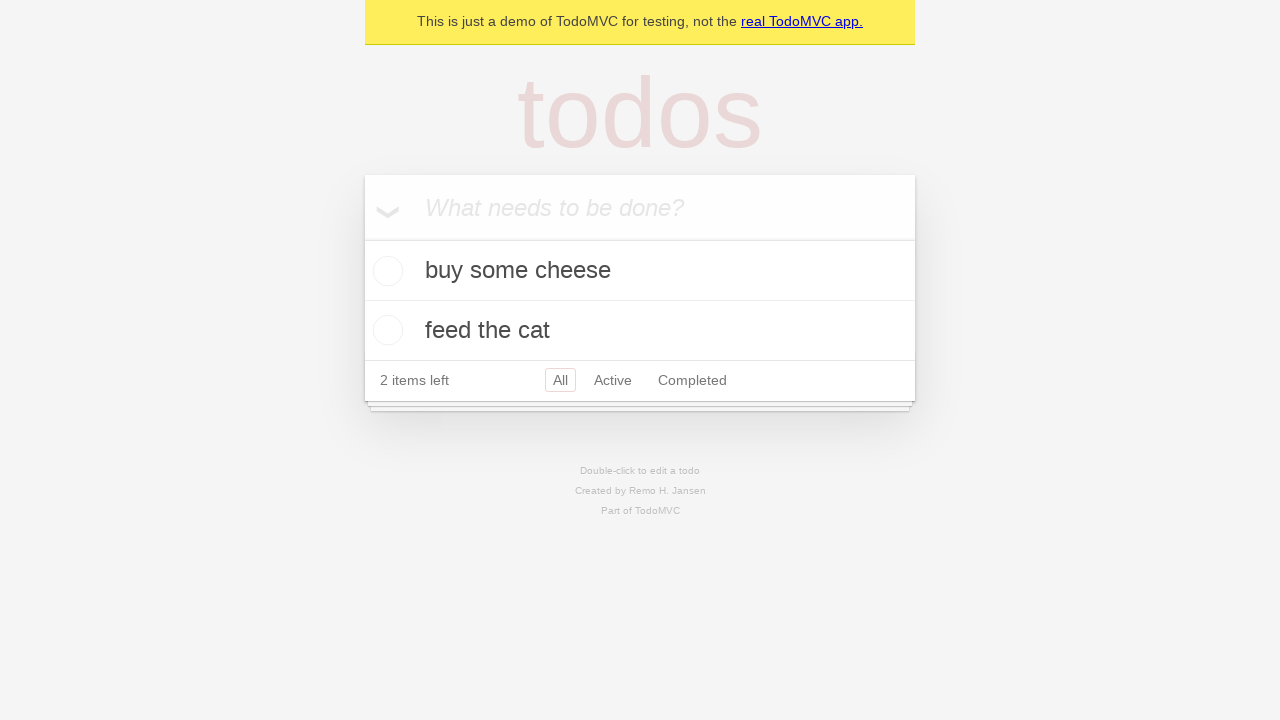

Filled todo input with 'book a doctors appointment' on internal:attr=[placeholder="What needs to be done?"i]
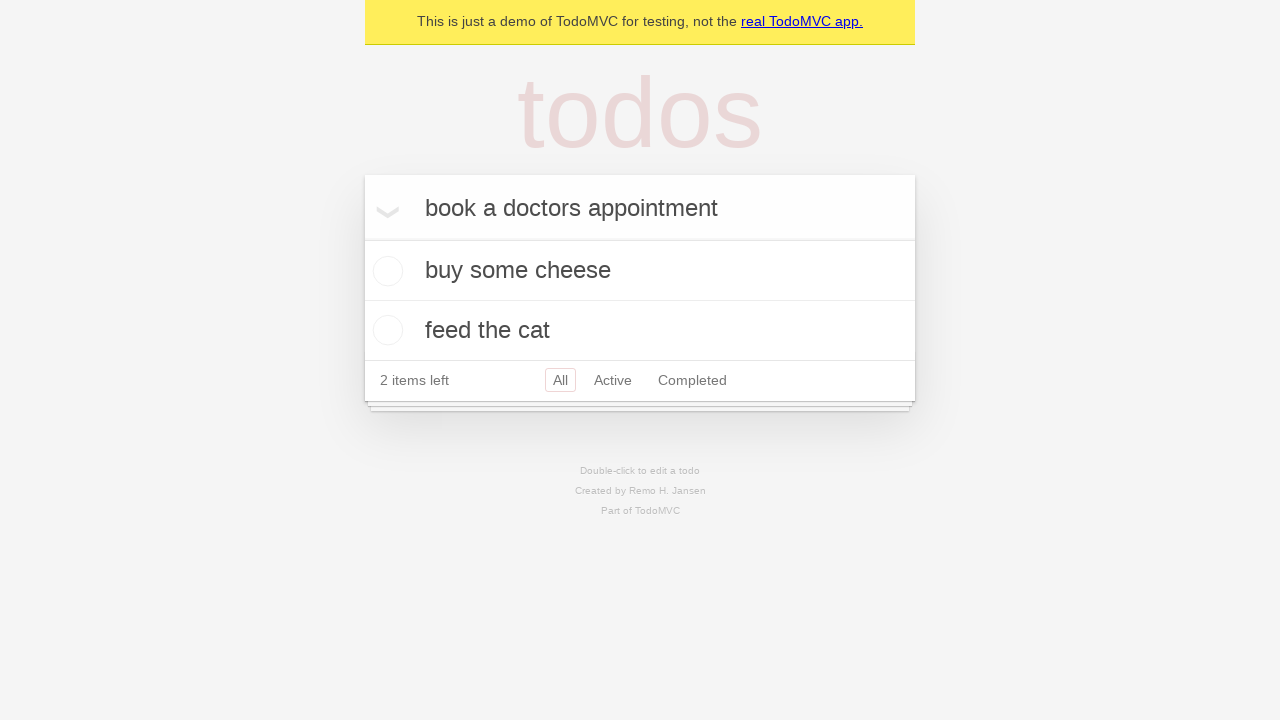

Pressed Enter to create todo 'book a doctors appointment' on internal:attr=[placeholder="What needs to be done?"i]
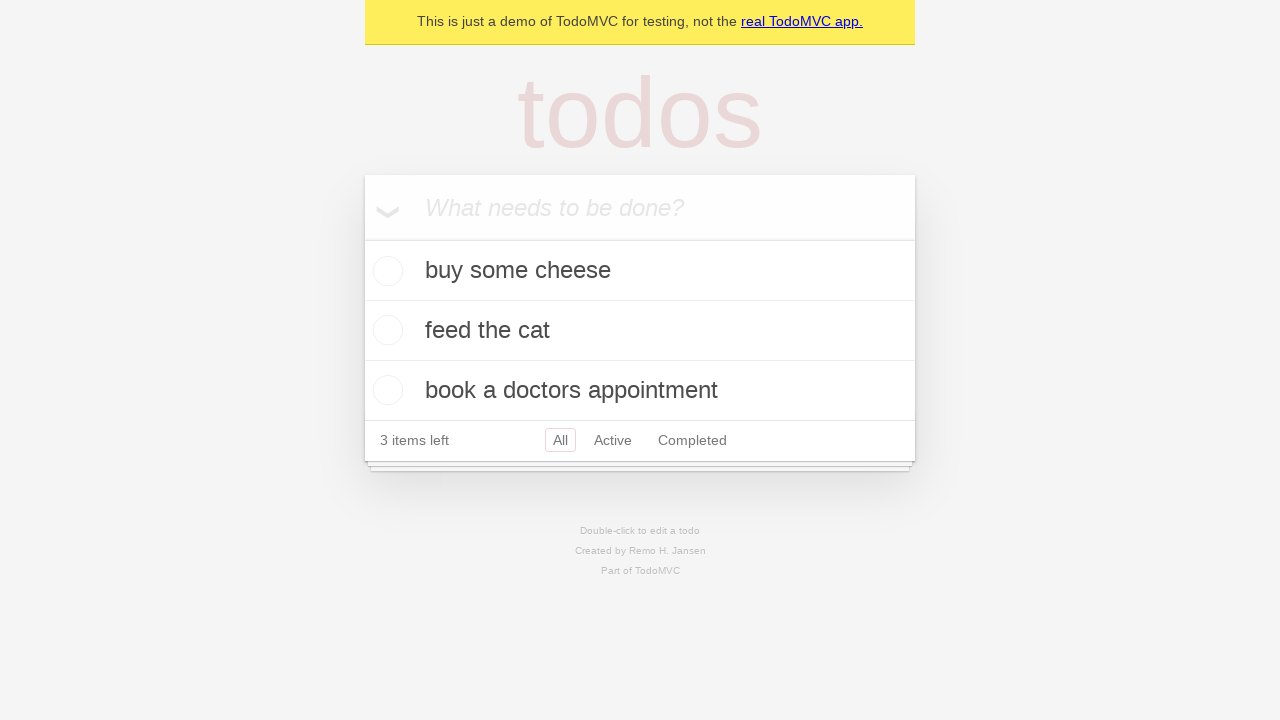

Waited for todo items to load
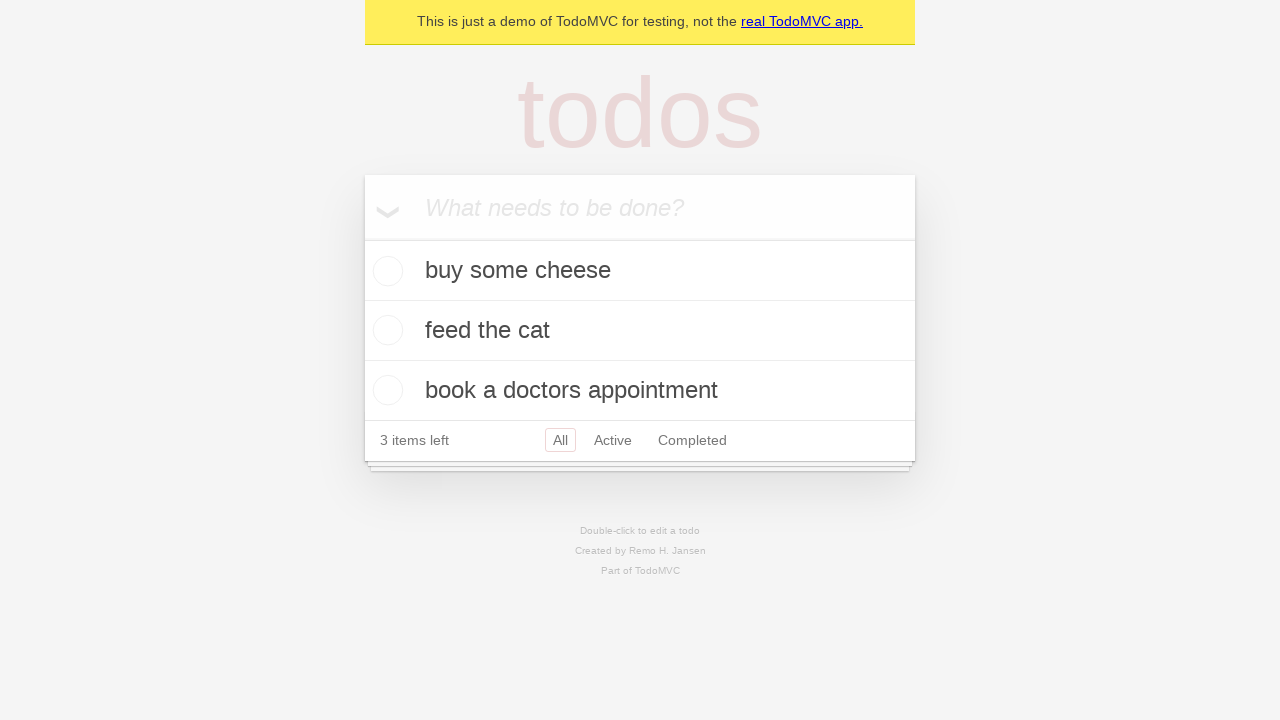

Checked the second todo item as completed at (385, 330) on internal:testid=[data-testid="todo-item"s] >> nth=1 >> internal:role=checkbox
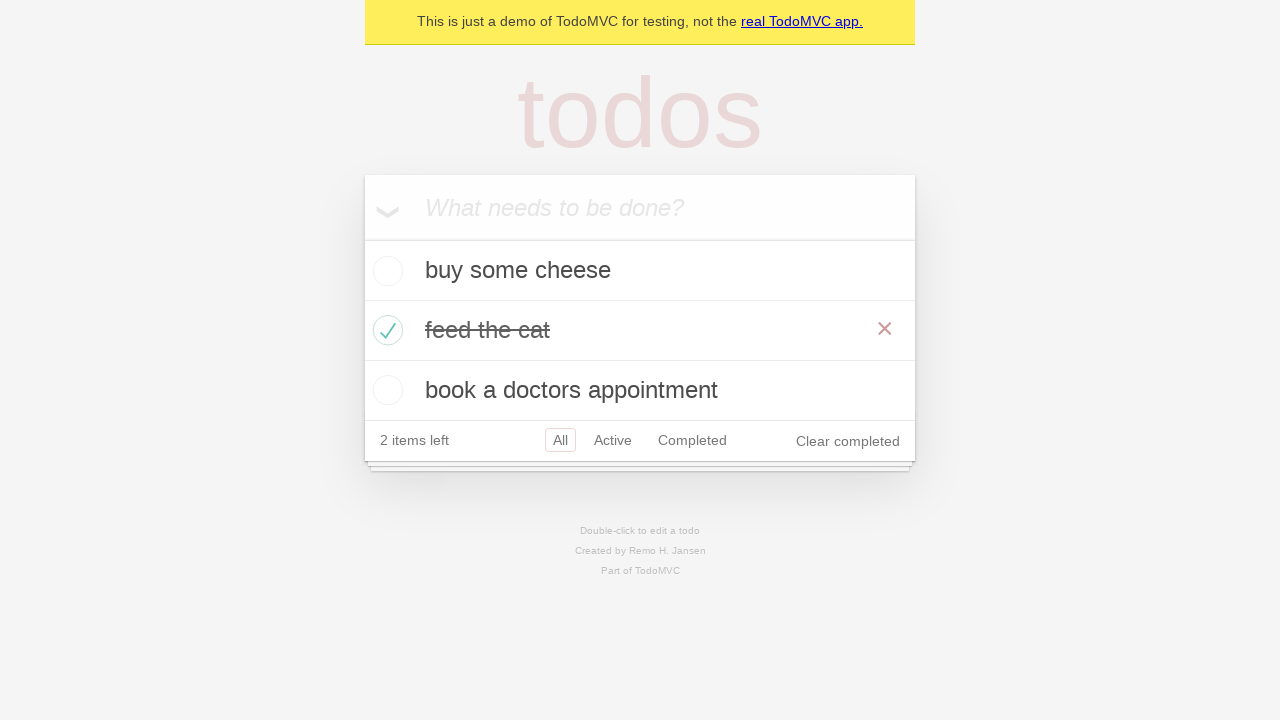

Clicked Clear completed button to remove completed items at (848, 441) on internal:role=button[name="Clear completed"i]
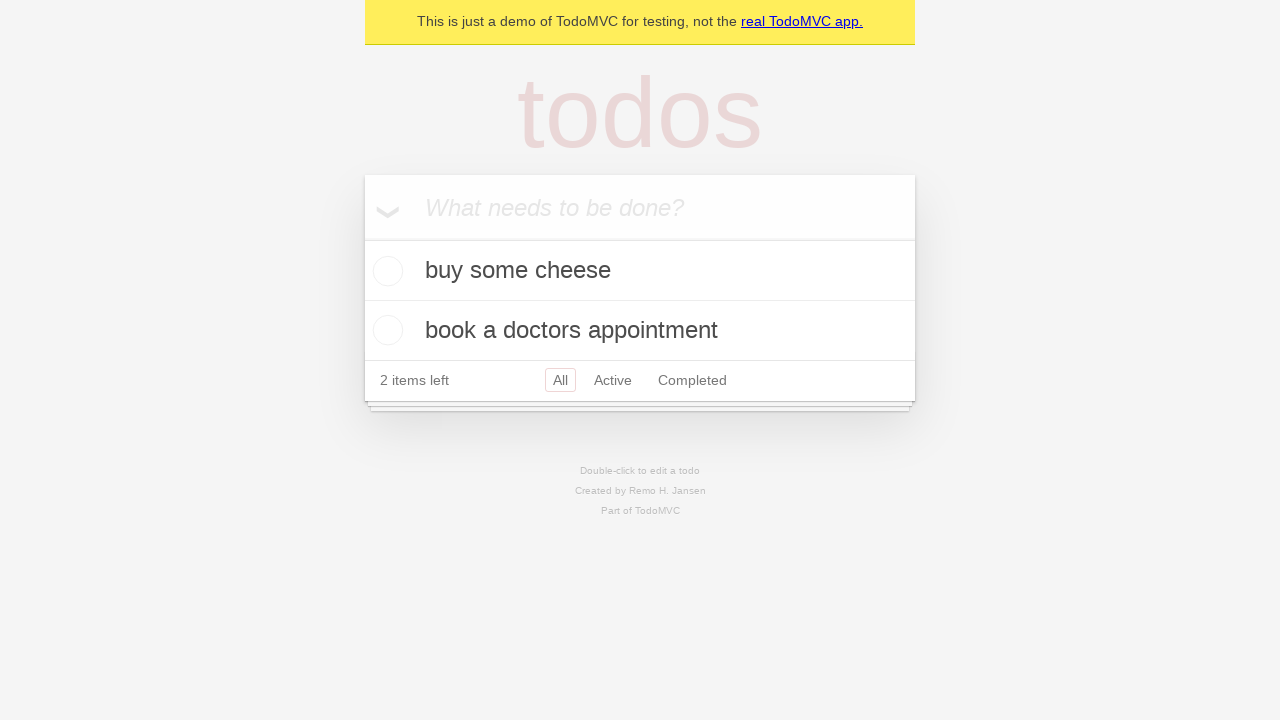

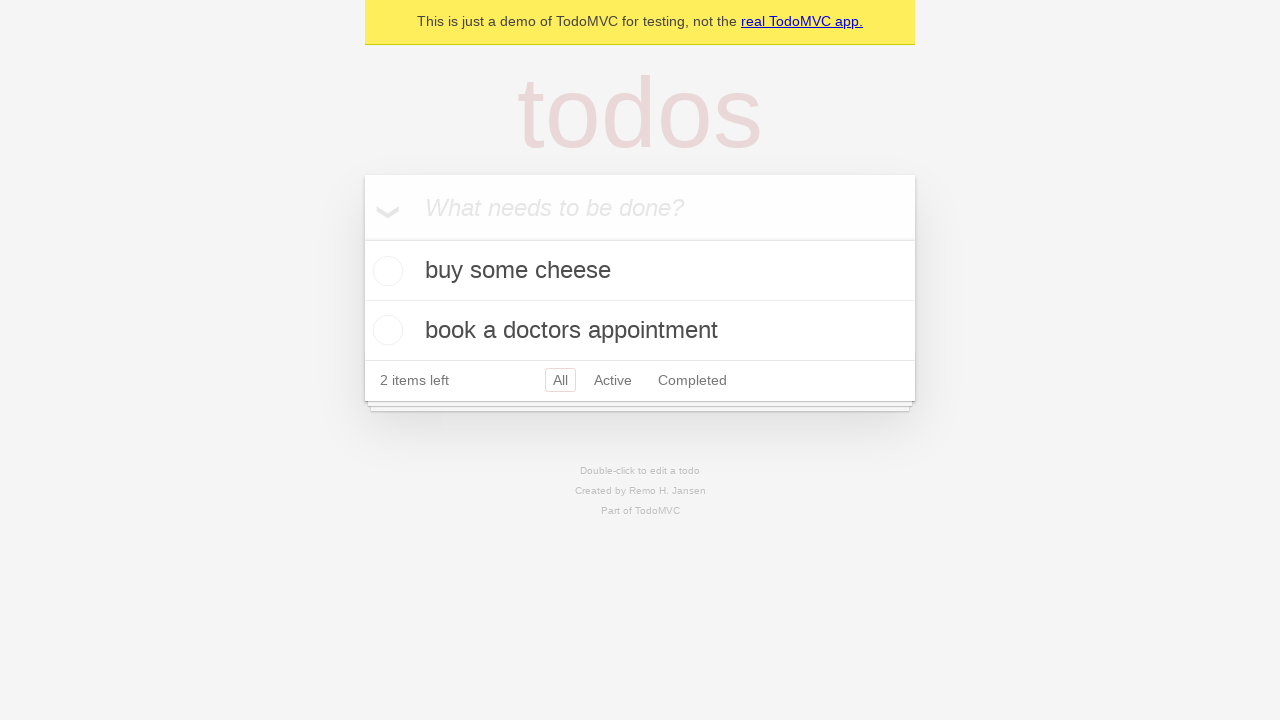